Tests JavaScript alert handling by triggering a confirm dialog and accepting it

Starting URL: https://the-internet.herokuapp.com/javascript_alerts

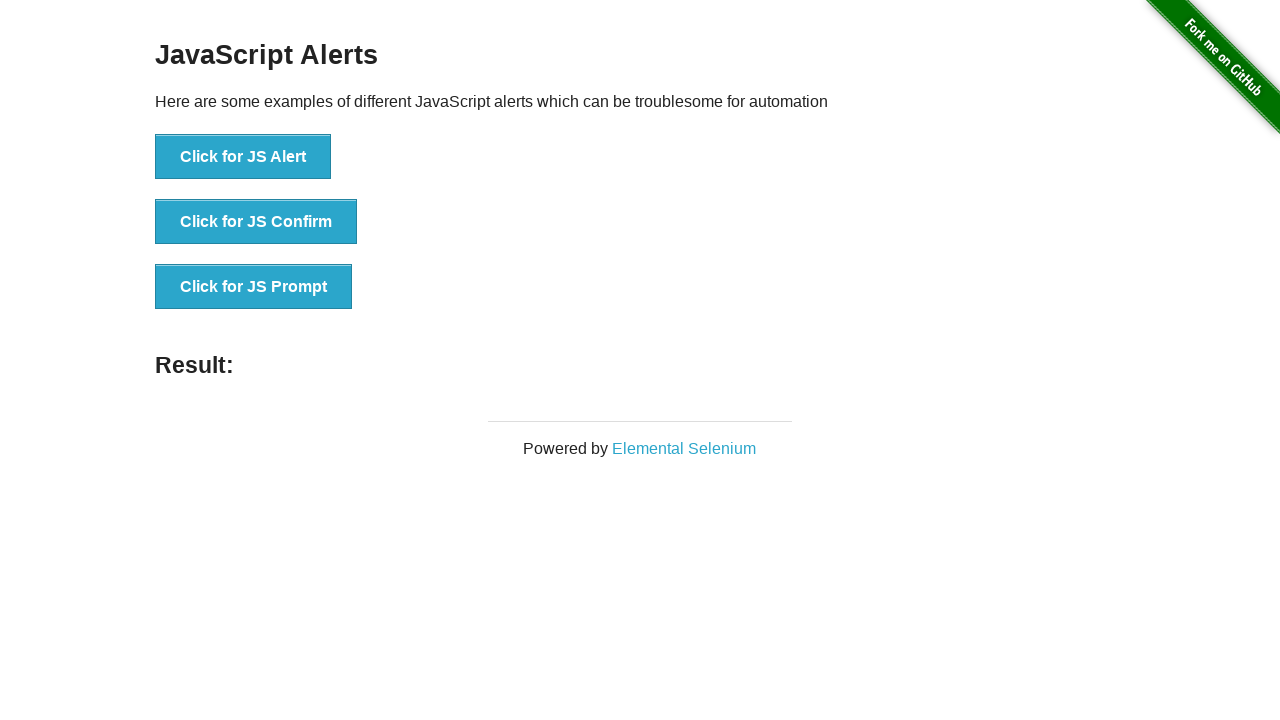

Set up dialog handler to accept confirm dialogs
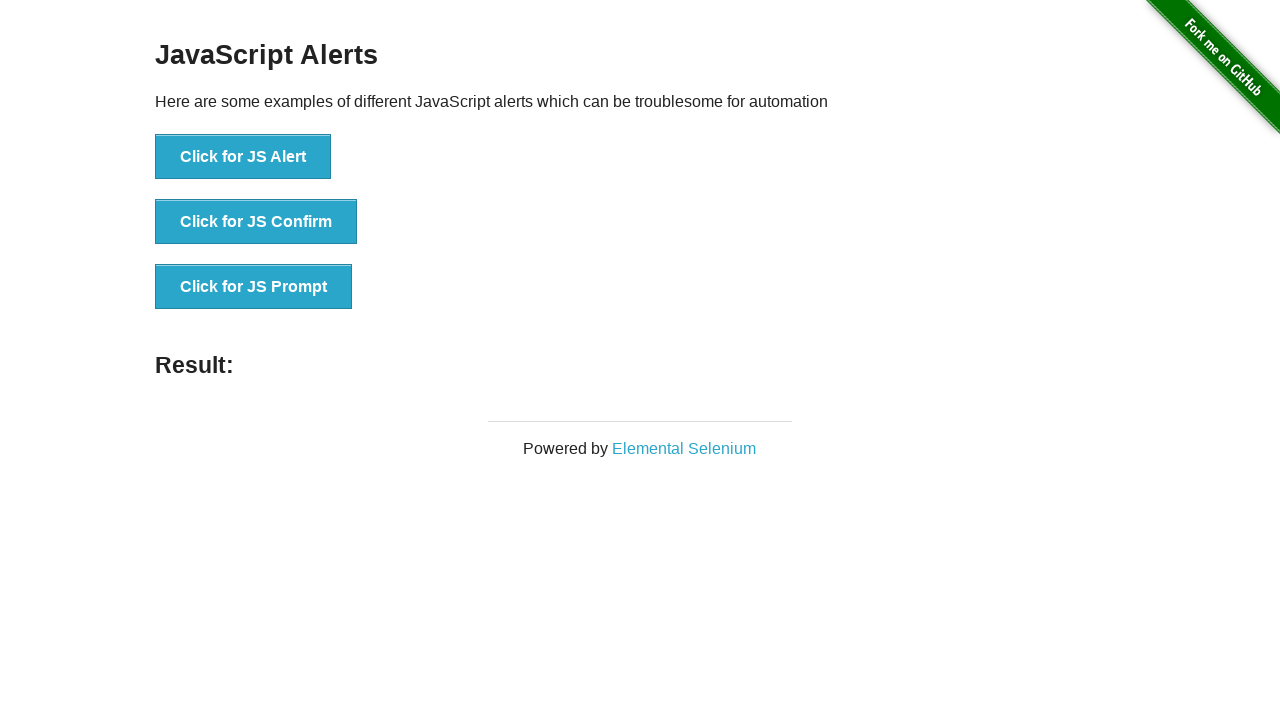

Clicked button to trigger JavaScript confirm dialog at (256, 222) on xpath=//button[@onclick='jsConfirm()']
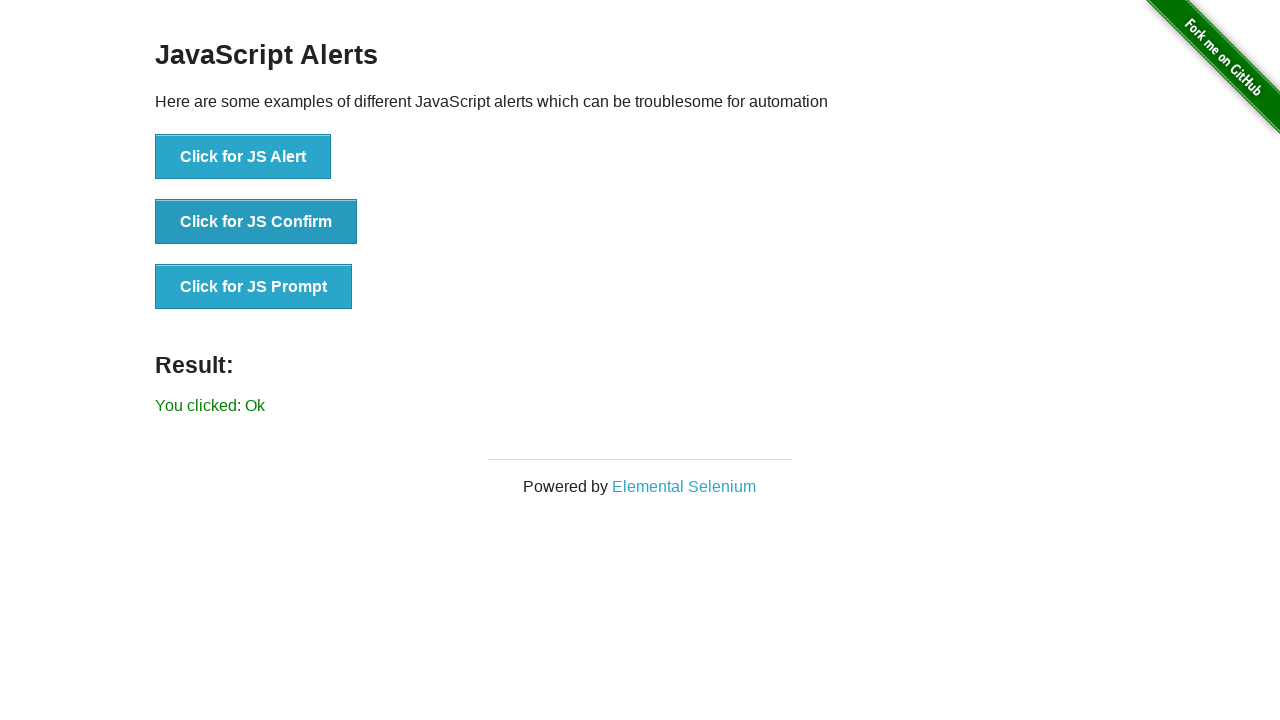

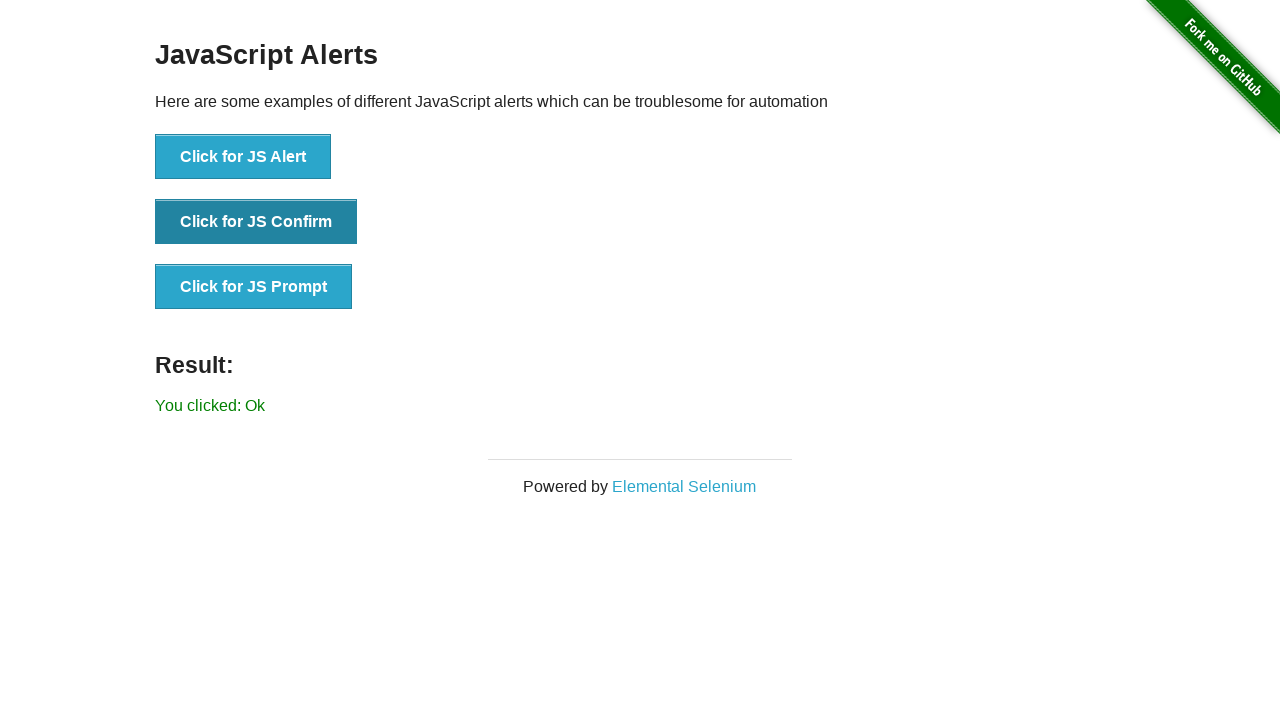